Navigates to a Spotify artist page and waits for the page to load, verifying the page content is accessible.

Starting URL: https://open.spotify.com/artist/1LDYdZ0TAovDFvPtQLm6e9

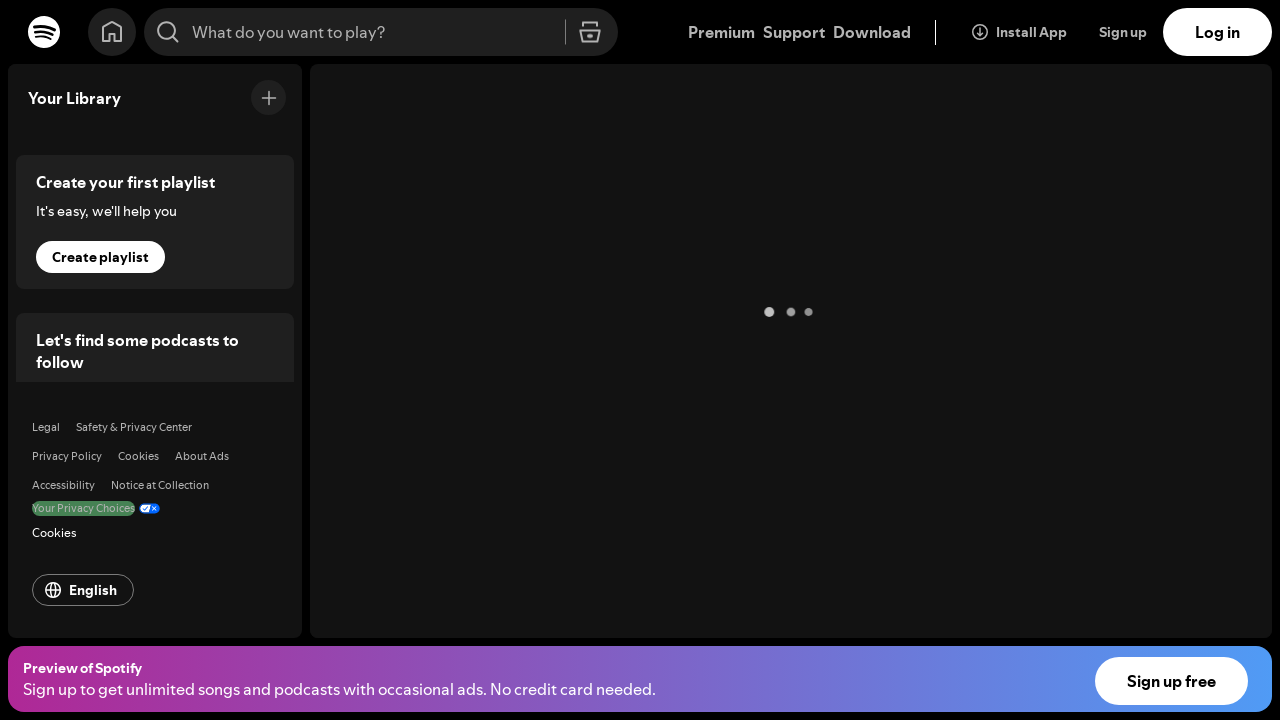

Waited for network idle to indicate page load complete
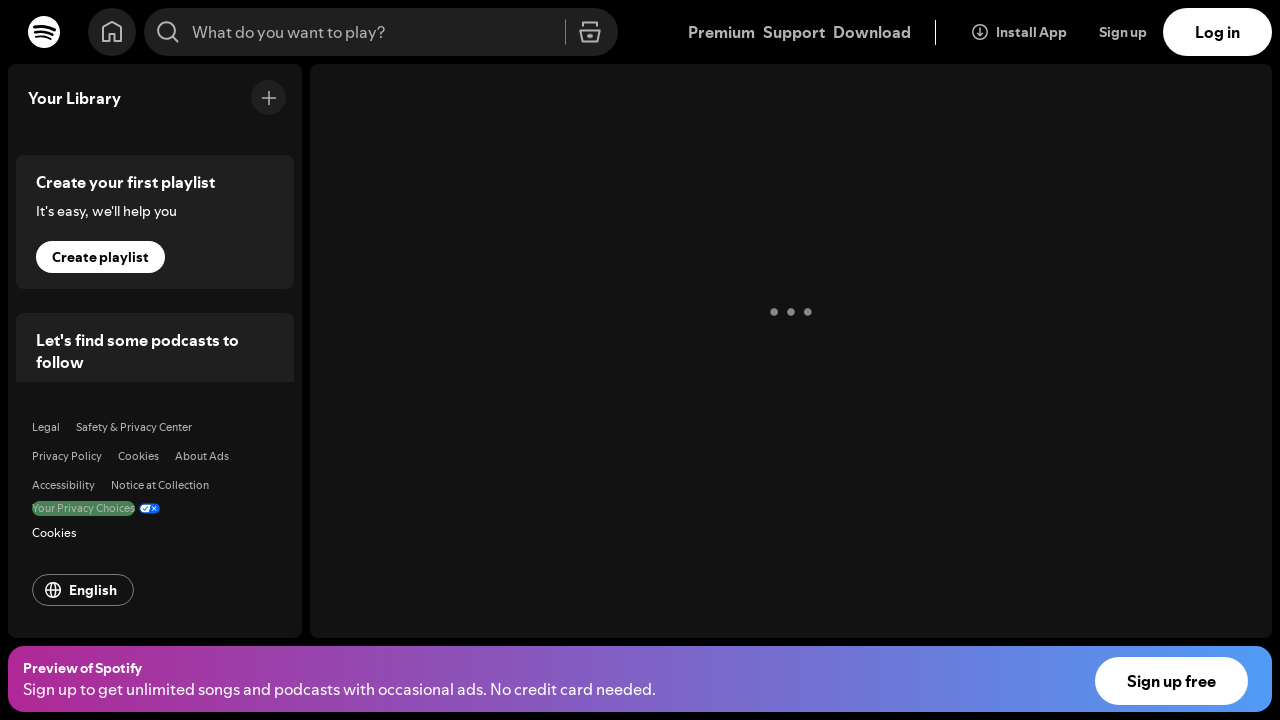

Artist page content selector appeared, verifying page accessibility
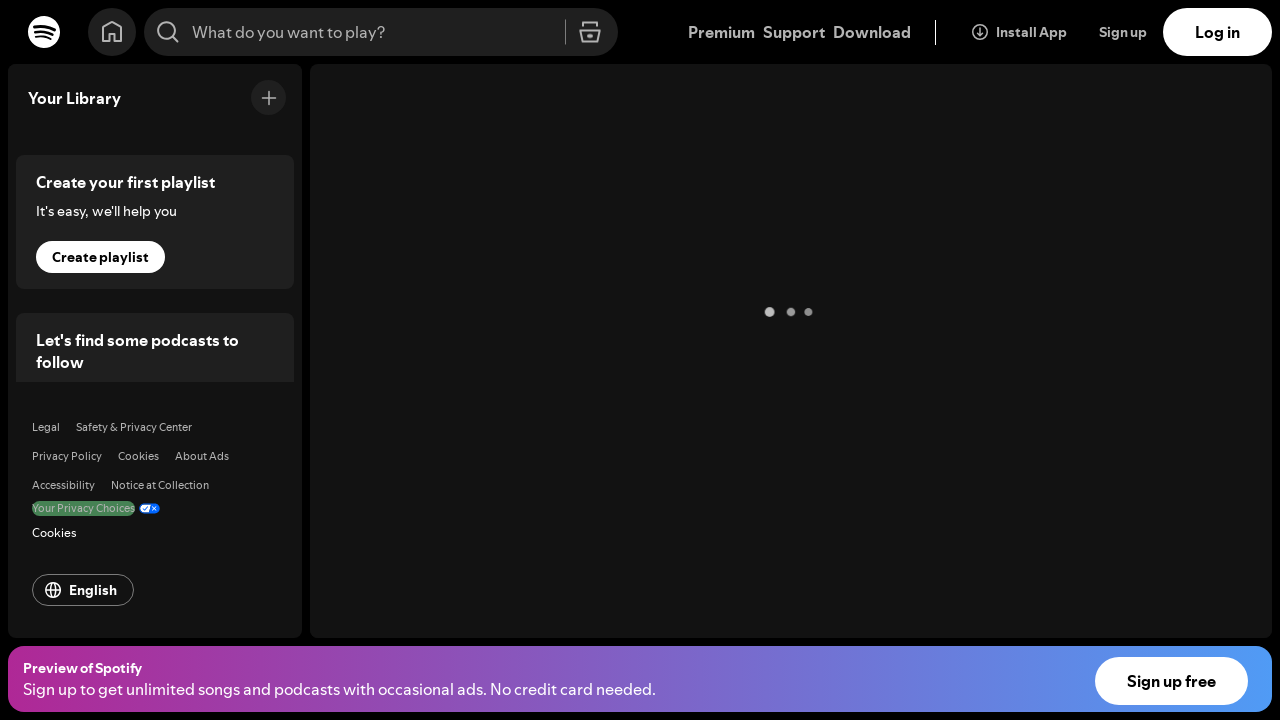

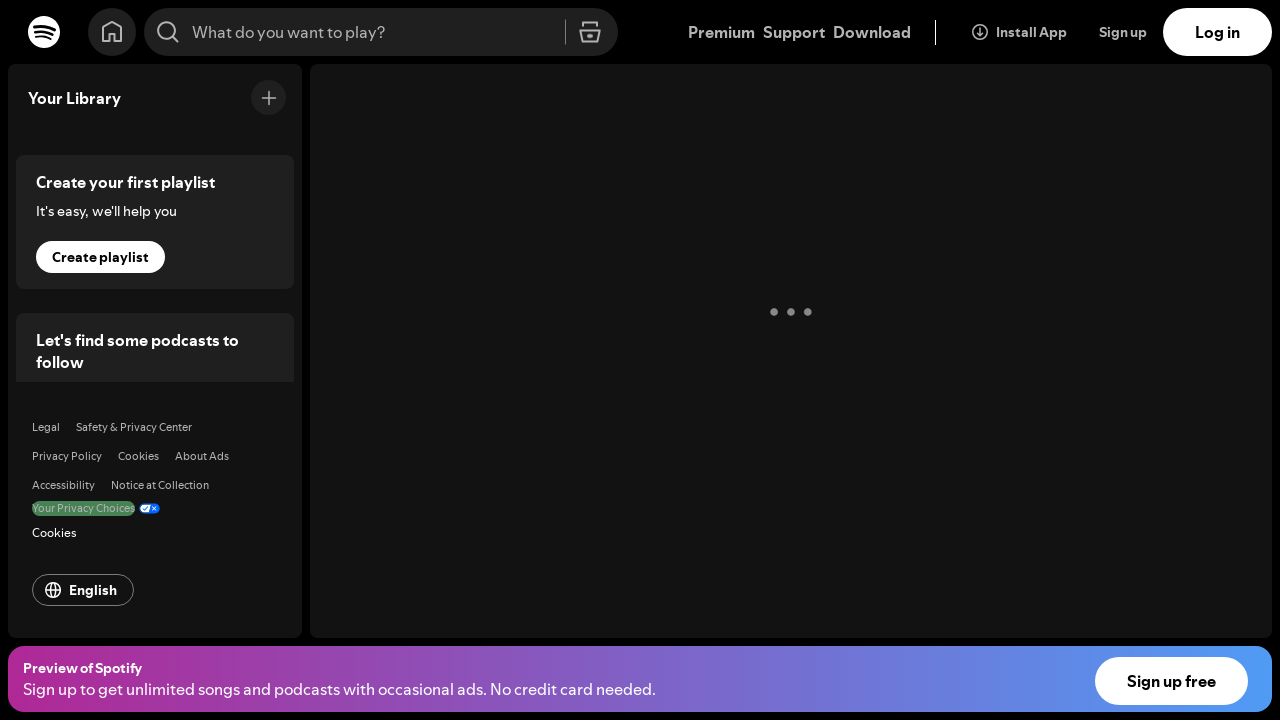